Verifies that the WebdriverIO main page has the correct title

Starting URL: https://webdriver.io/

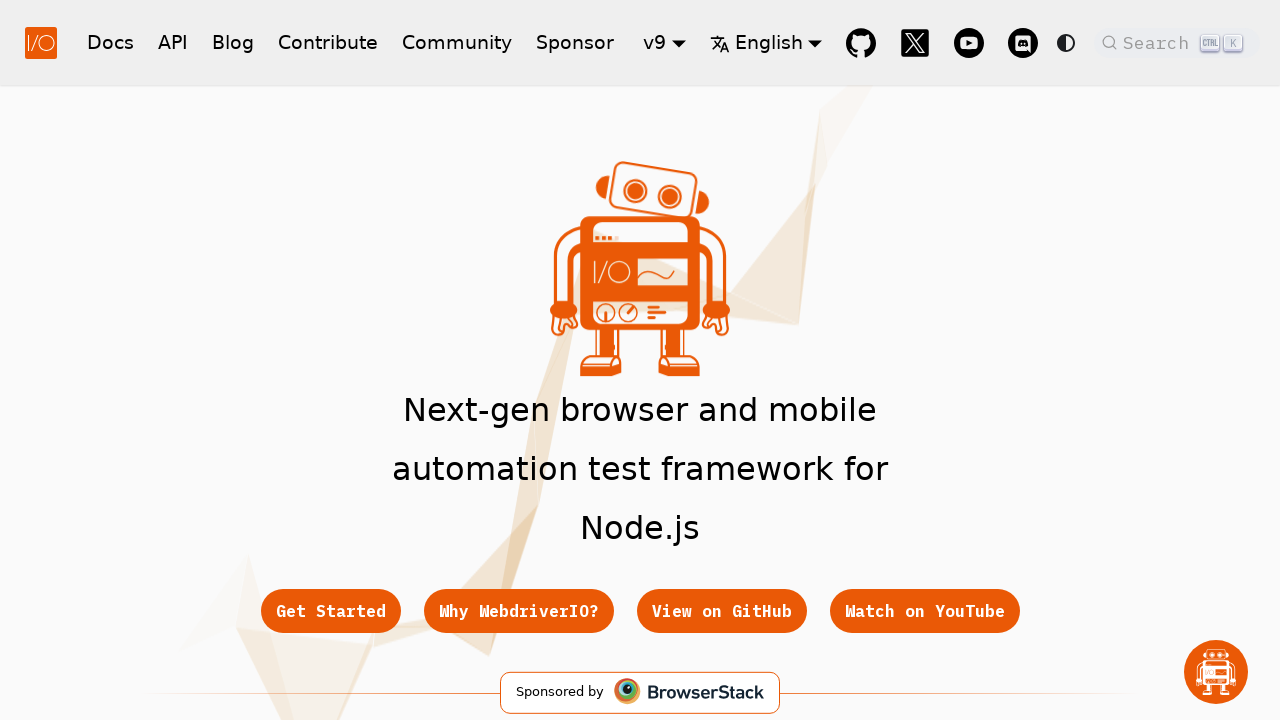

Waited for page to load (domcontentloaded state)
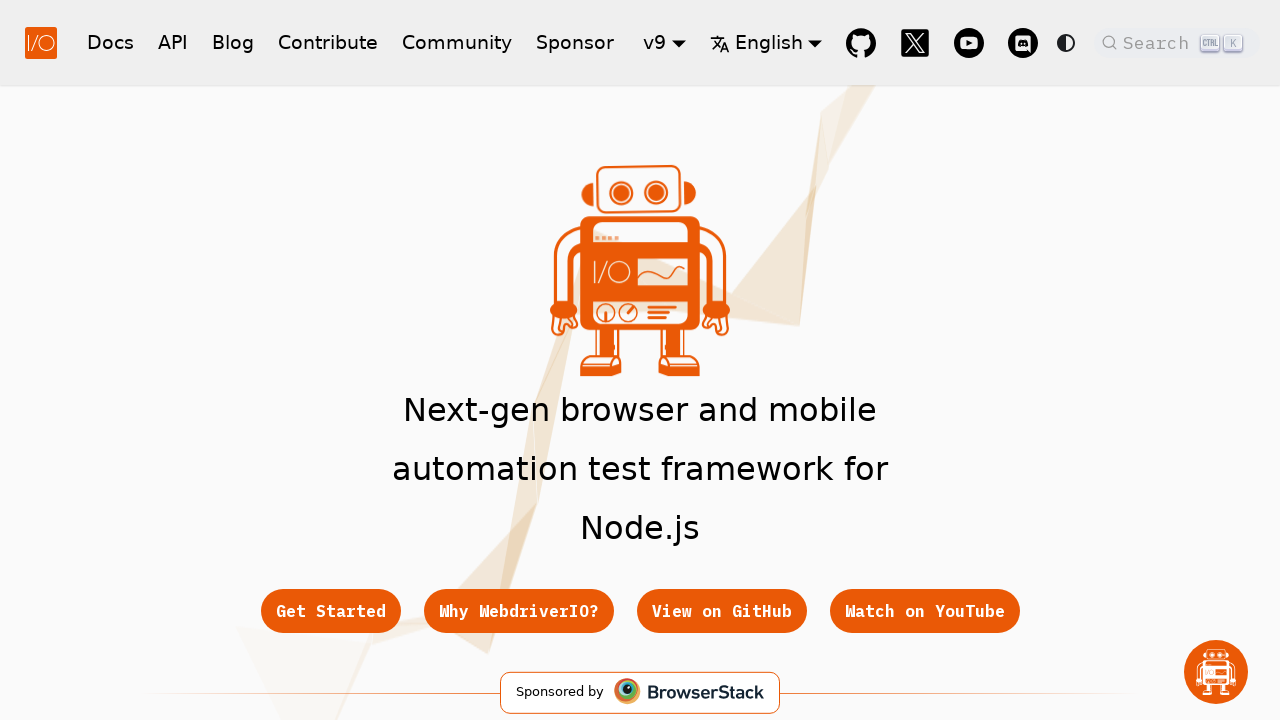

Retrieved page title: WebdriverIO · Next-gen browser and mobile automation test framework for Node.js | WebdriverIO
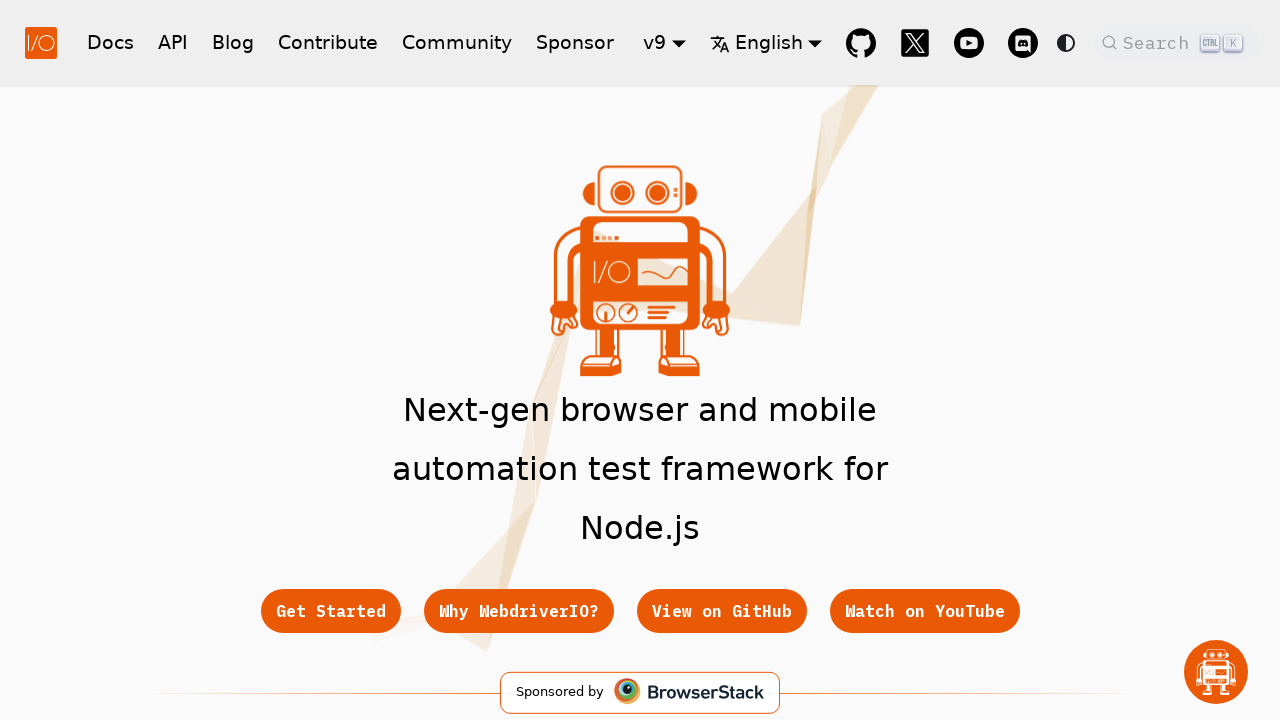

Verified that page title contains 'WebdriverIO'
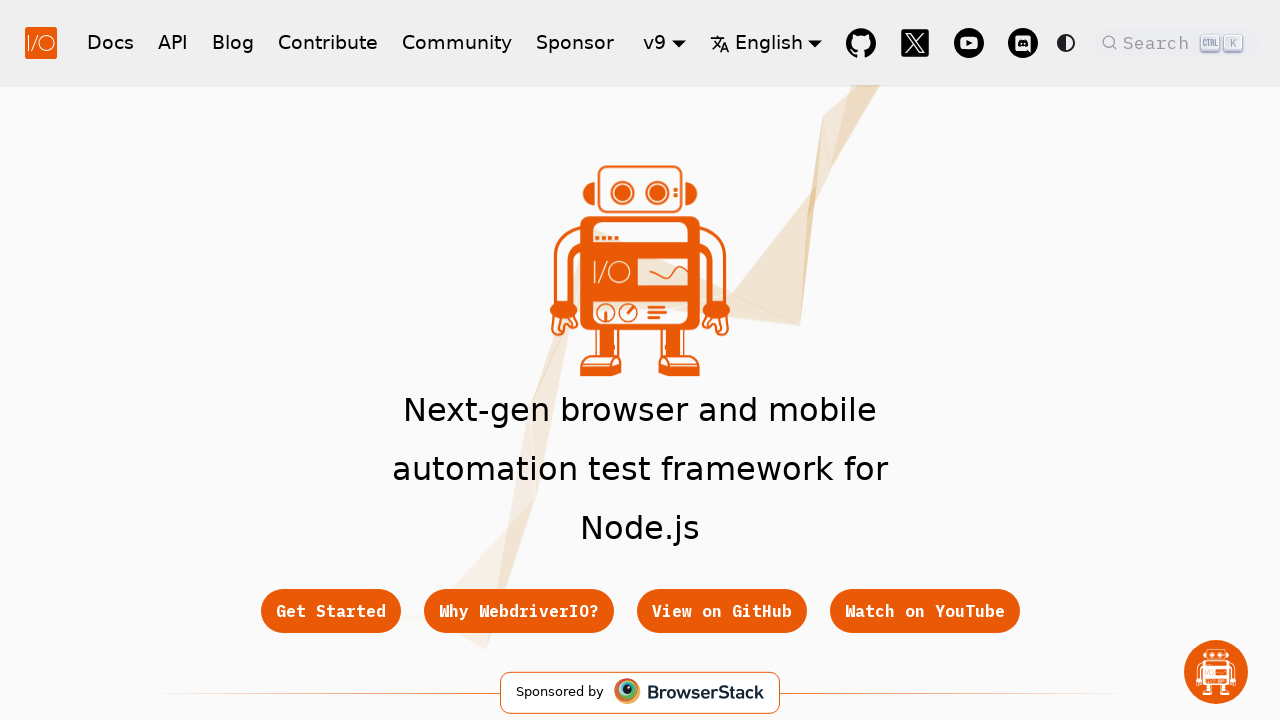

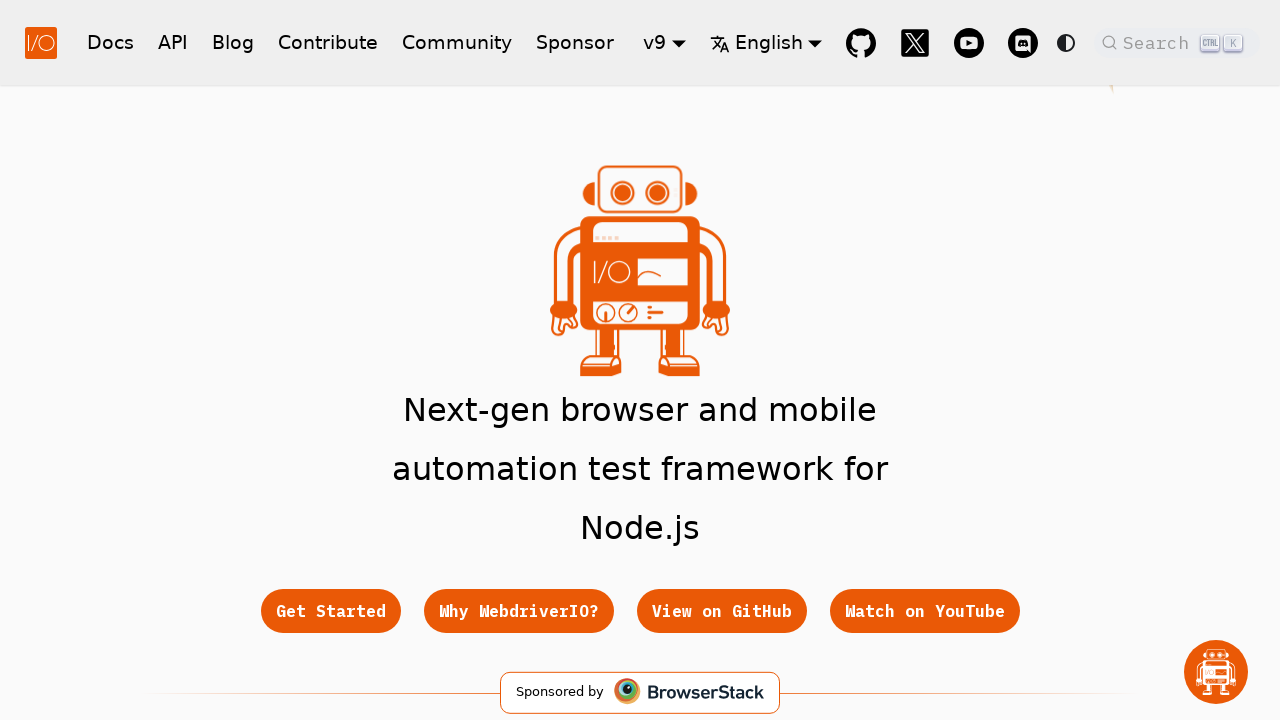